Tests table sorting functionality by clicking the Due column header twice to sort in descending order

Starting URL: http://the-internet.herokuapp.com/tables

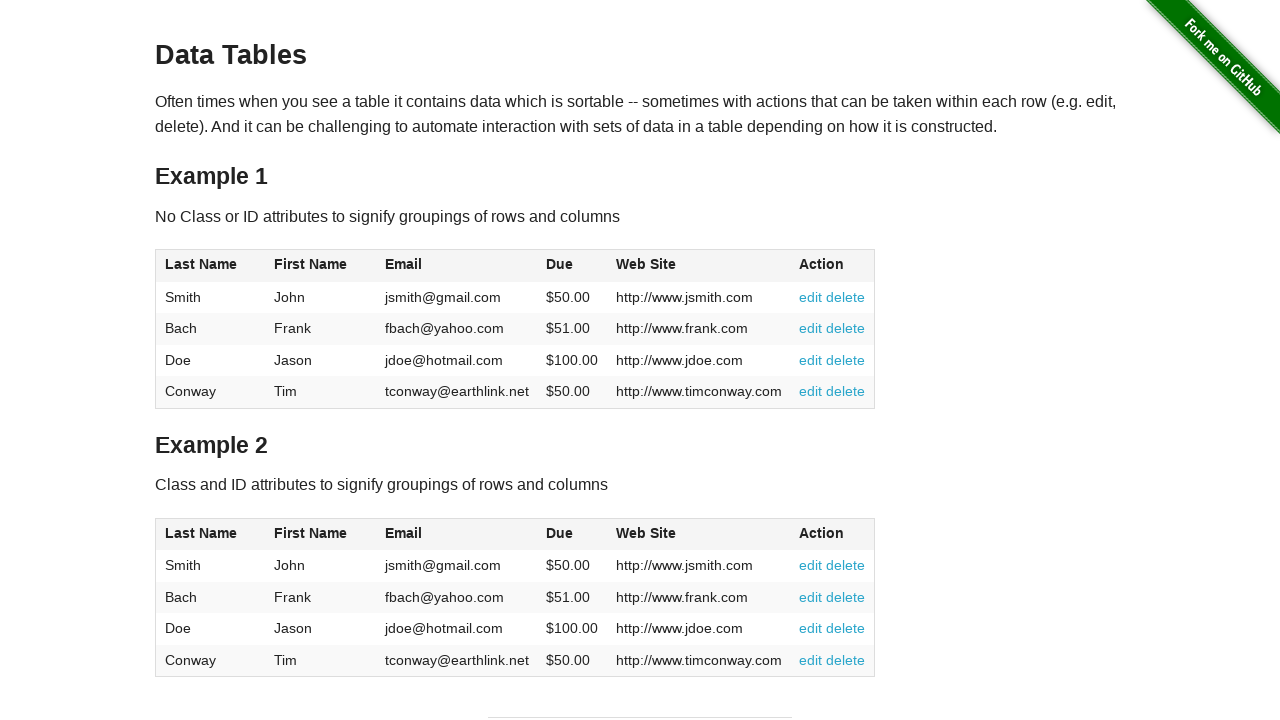

Clicked Due column header first time to sort ascending at (572, 266) on #table1 thead tr th:nth-of-type(4)
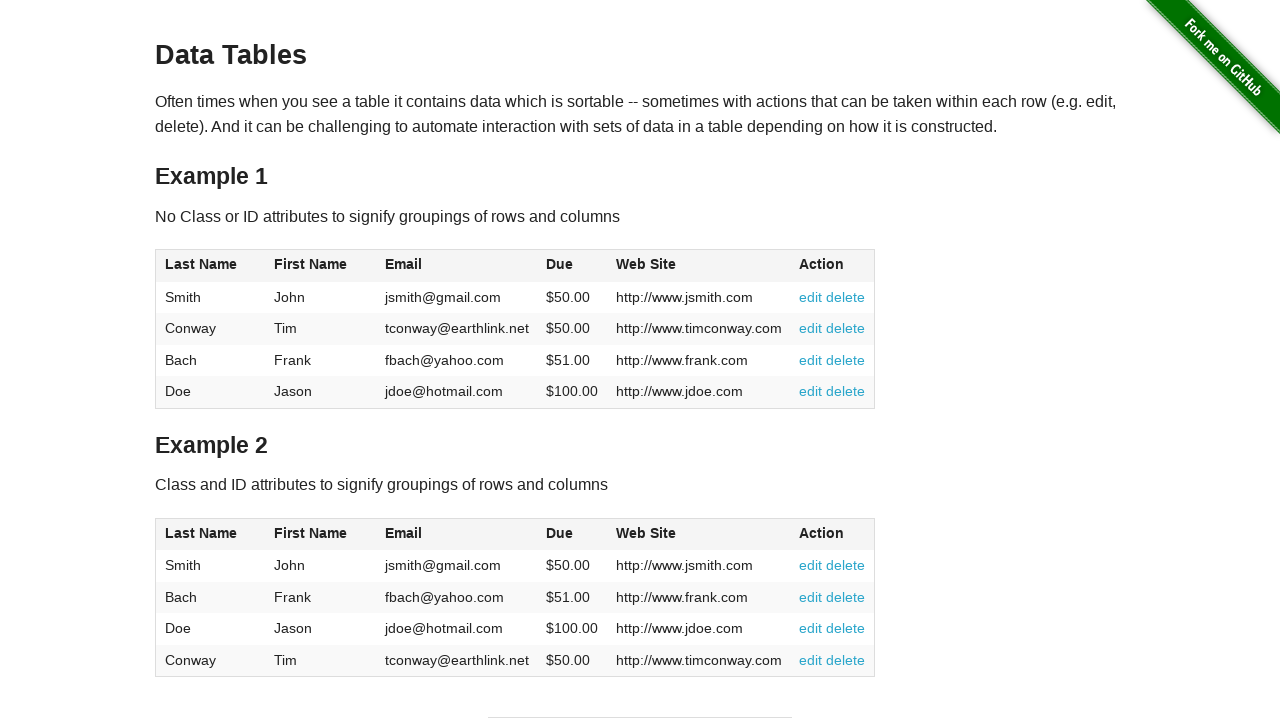

Clicked Due column header second time to sort descending at (572, 266) on #table1 thead tr th:nth-of-type(4)
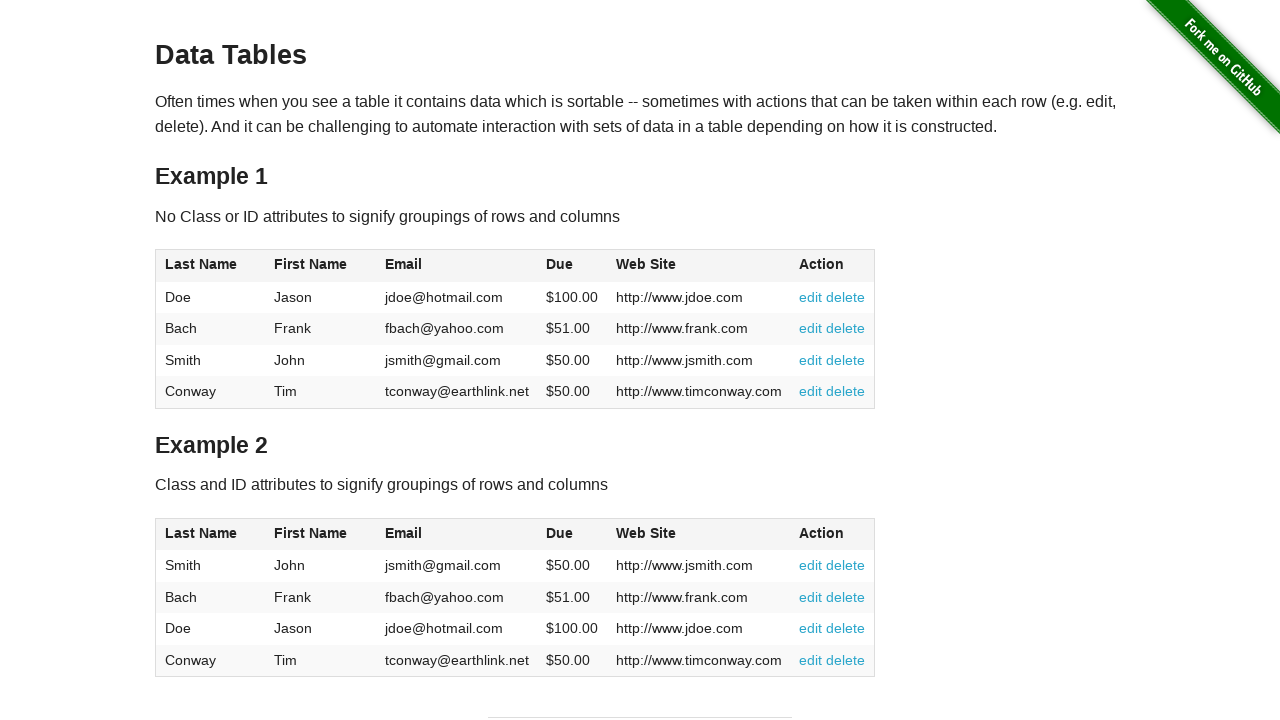

Waited for Due column values to load
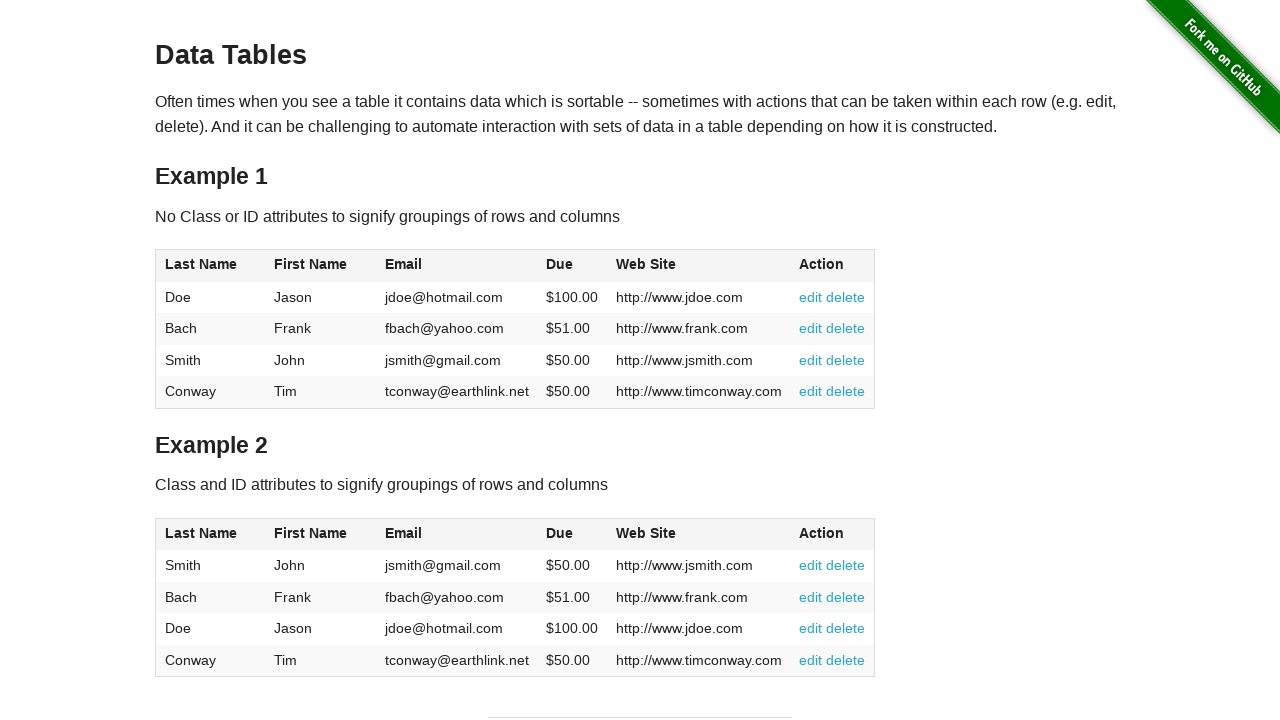

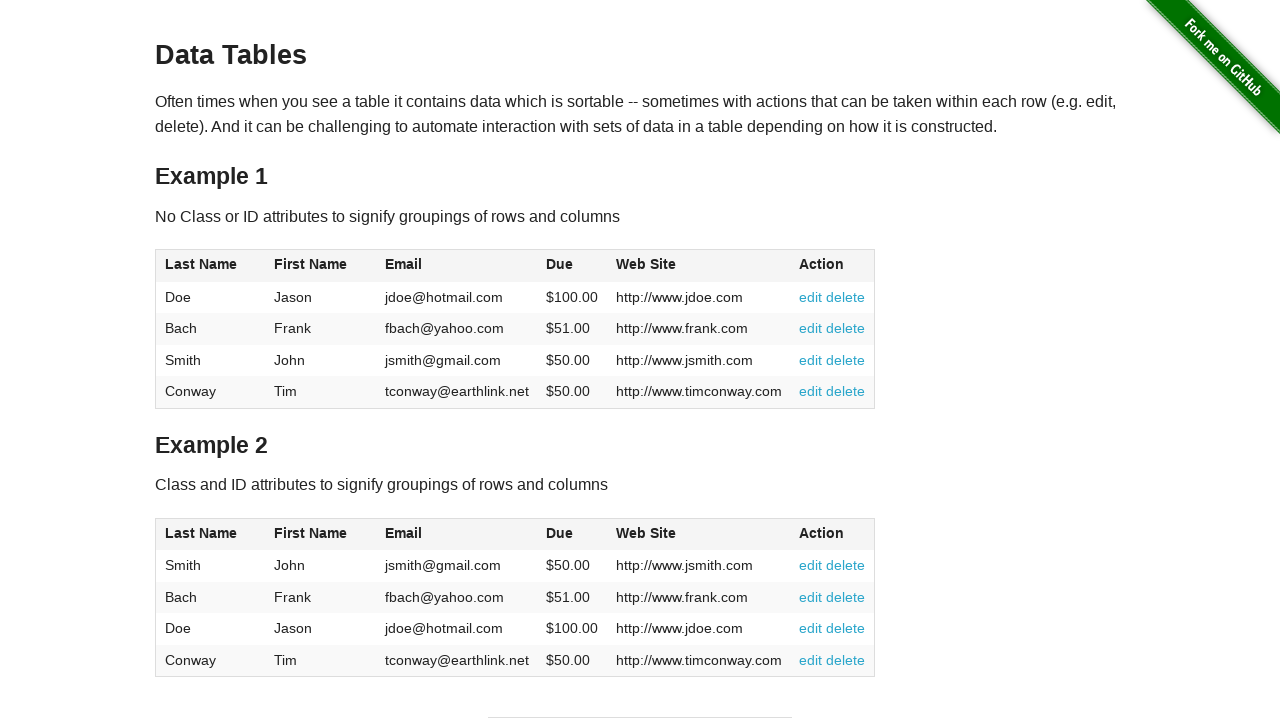